Tests date picker functionality by selecting a specific date (July 15, 2023) from calendar dropdowns and day selector

Starting URL: https://demoqa.com/date-picker

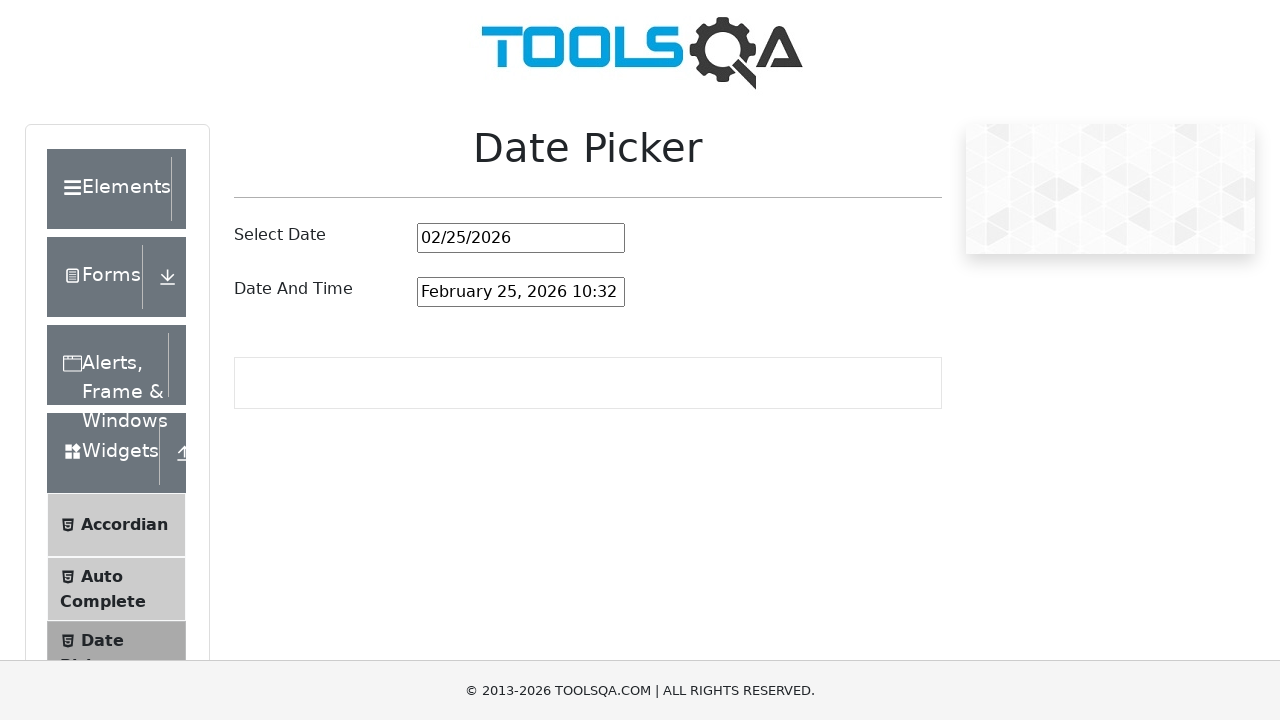

Clicked date picker field to open calendar at (521, 238) on #datePickerMonthYearInput
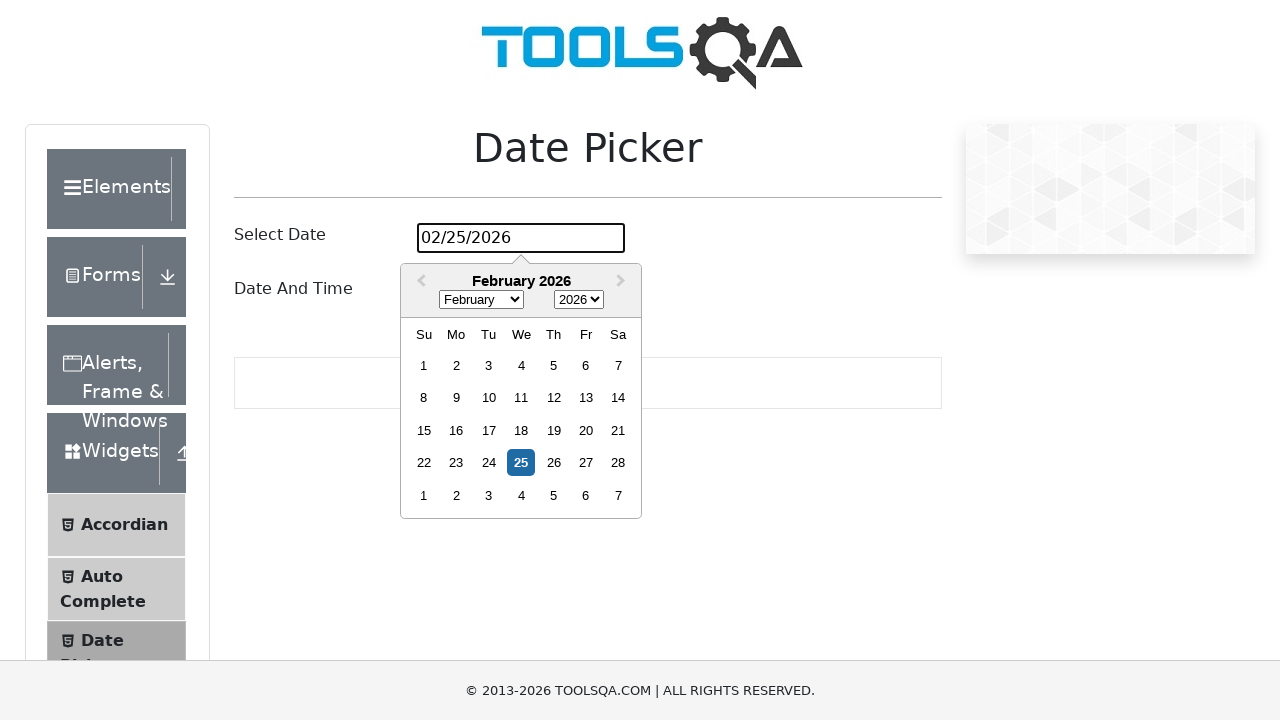

Selected July from month dropdown on select.react-datepicker__month-select
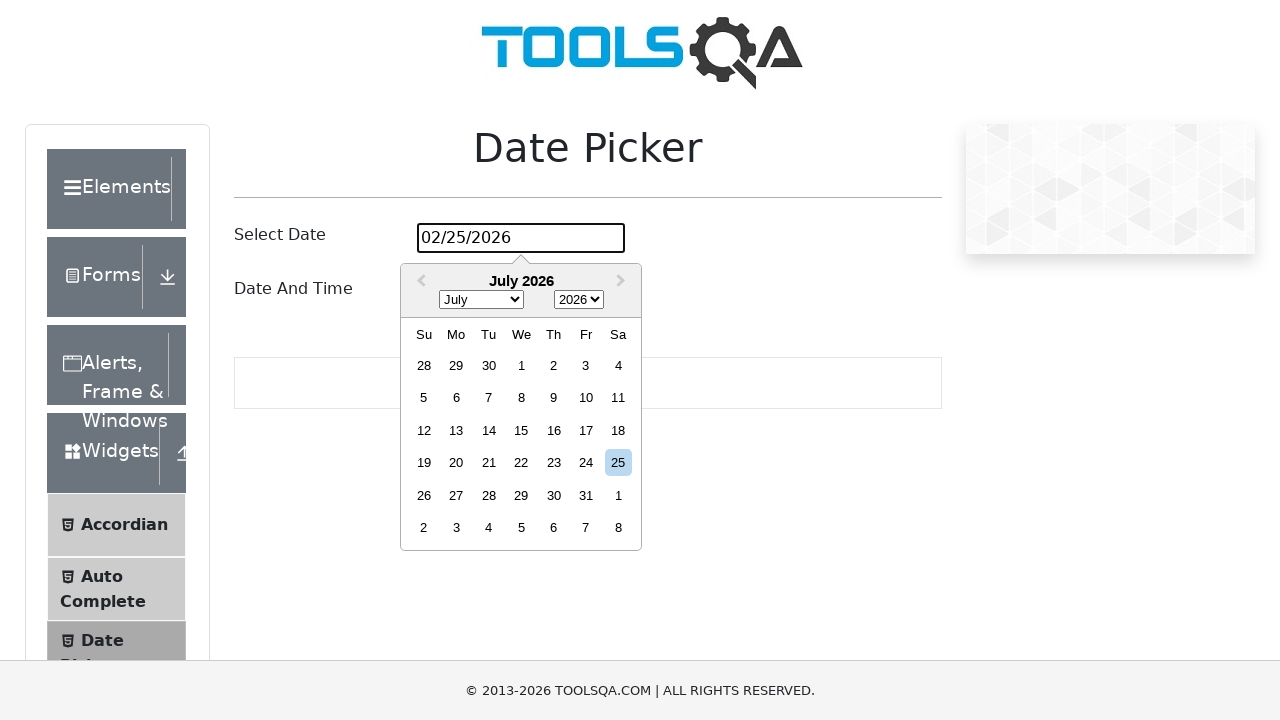

Selected 2023 from year dropdown on select.react-datepicker__year-select
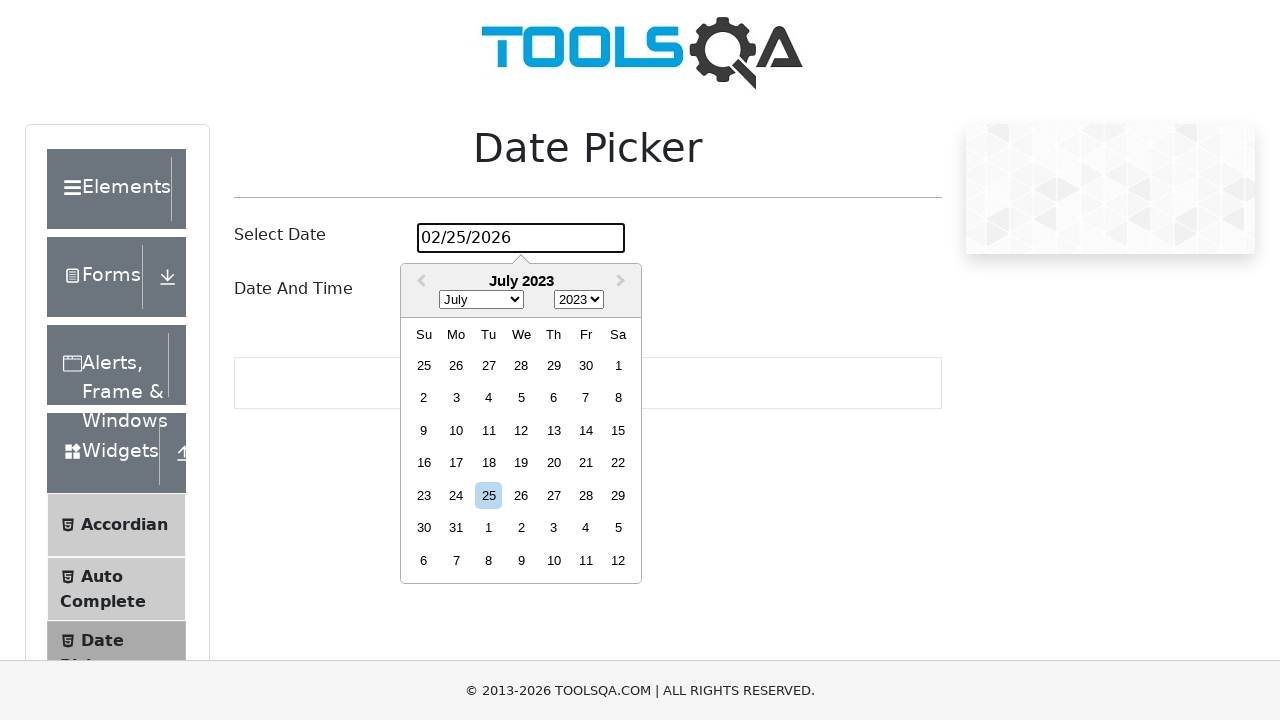

Clicked on day 15 in the calendar at (618, 430) on div.react-datepicker__week div >> internal:has-text="15"i >> nth=0
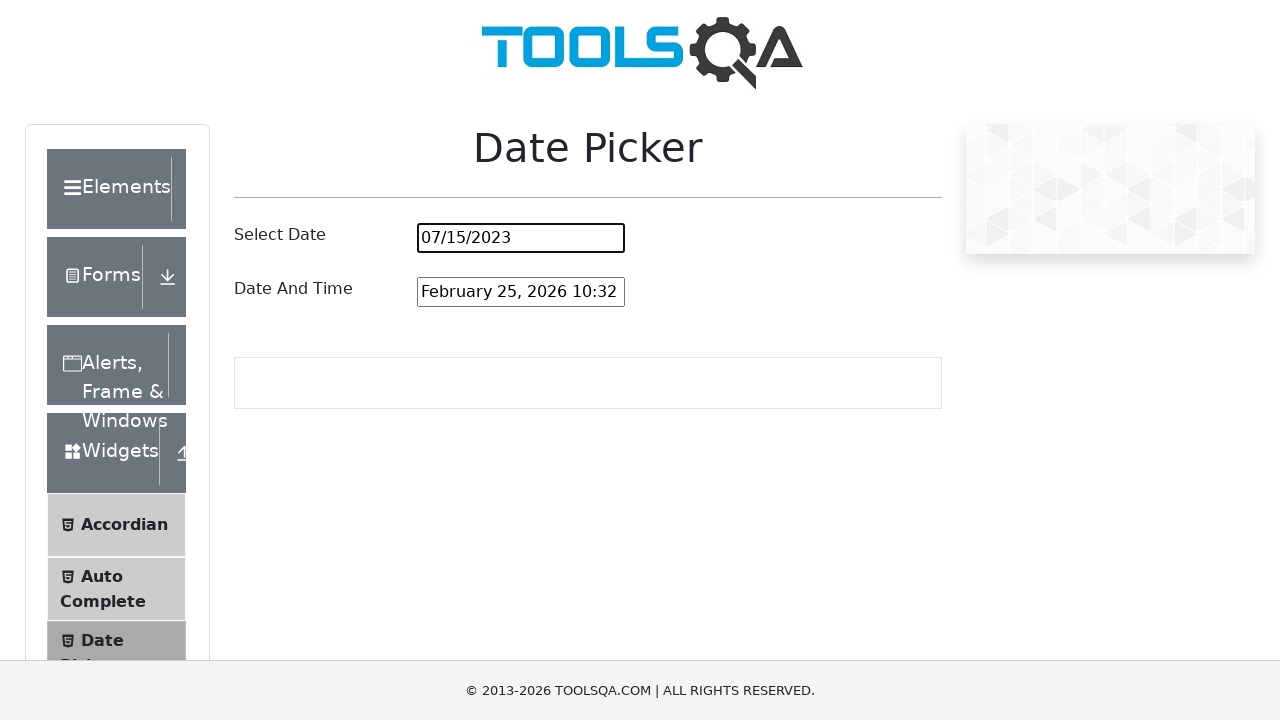

Retrieved date picker input value: 07/15/2023
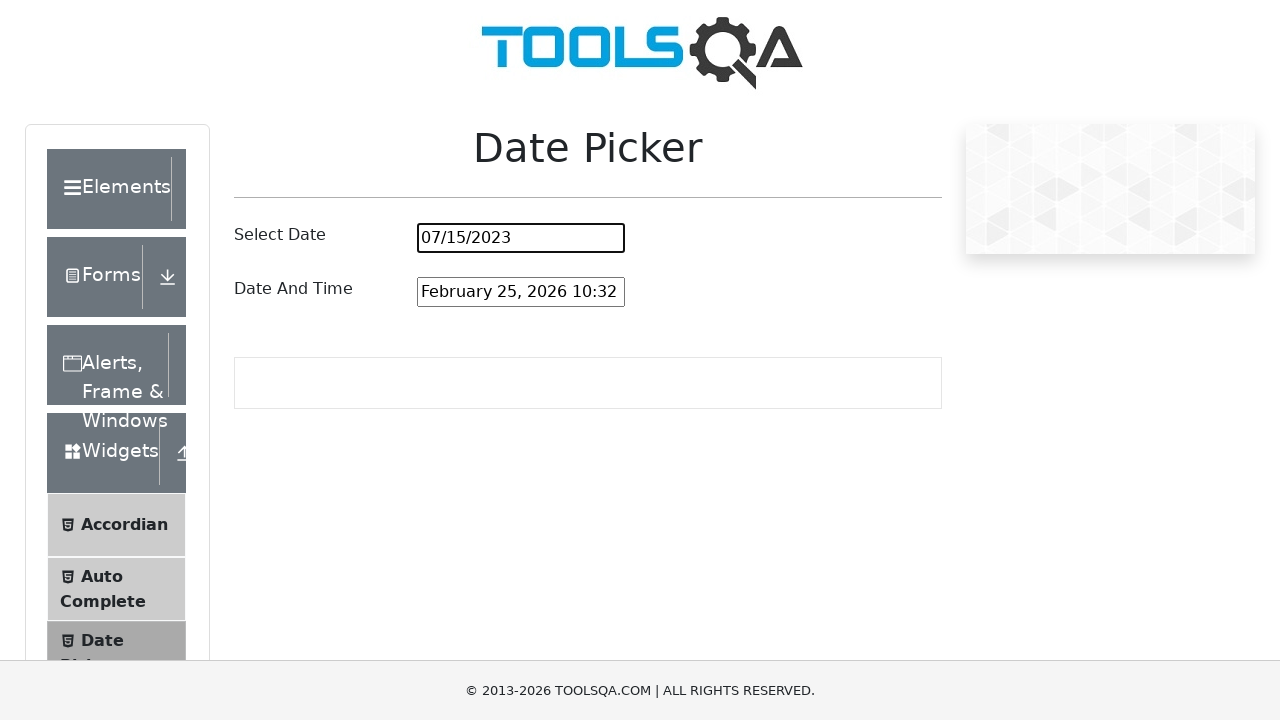

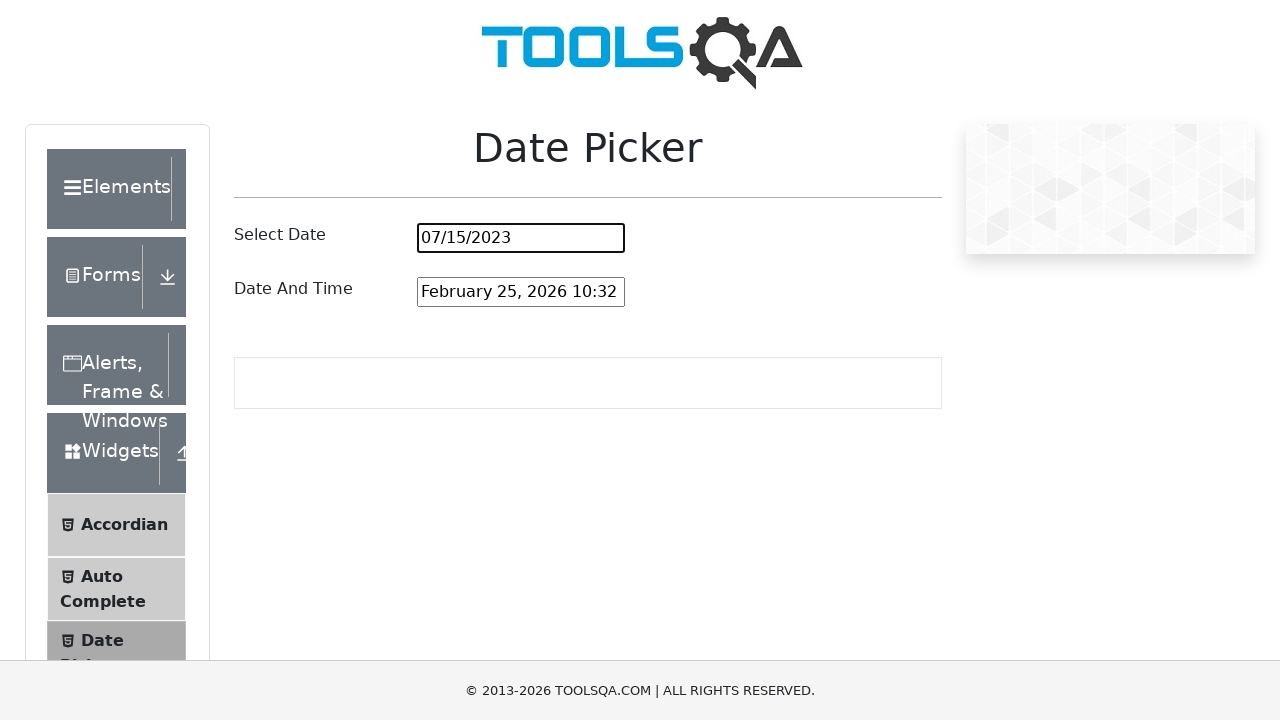